Navigates to the home page and verifies the header and description text are displayed correctly

Starting URL: https://acctabootcamp.github.io/site

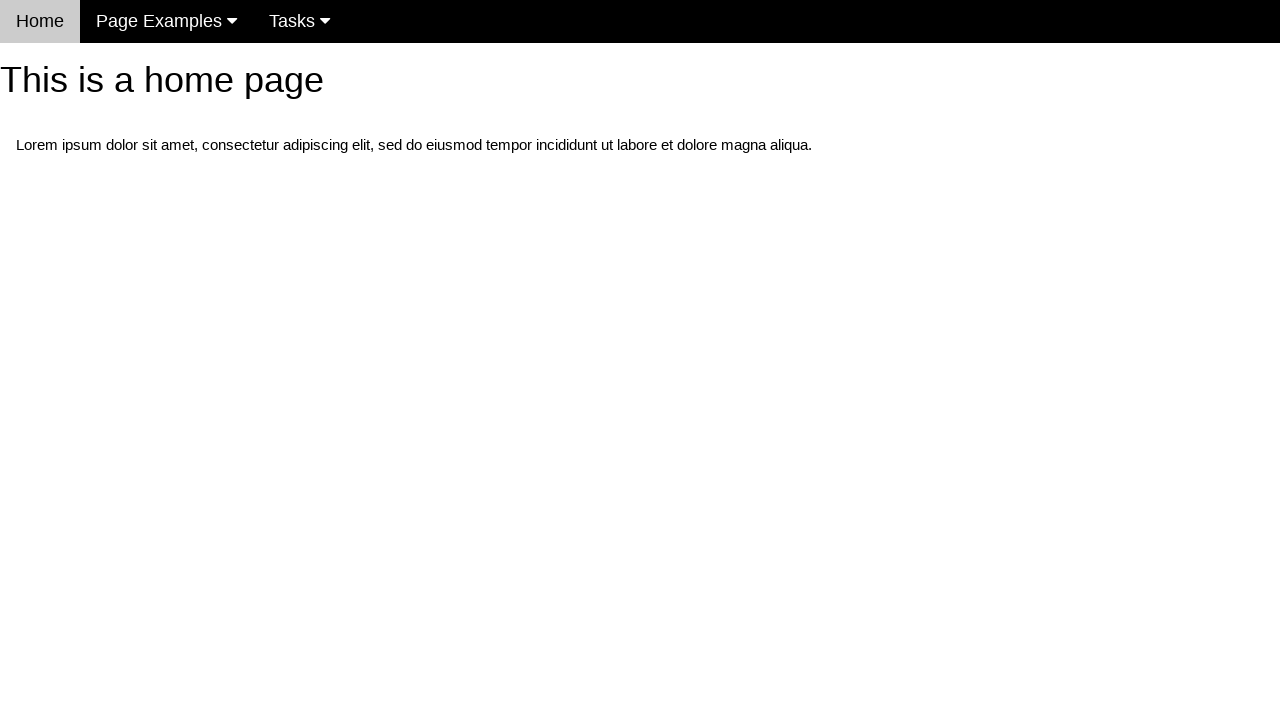

Navigated to home page at https://acctabootcamp.github.io/site
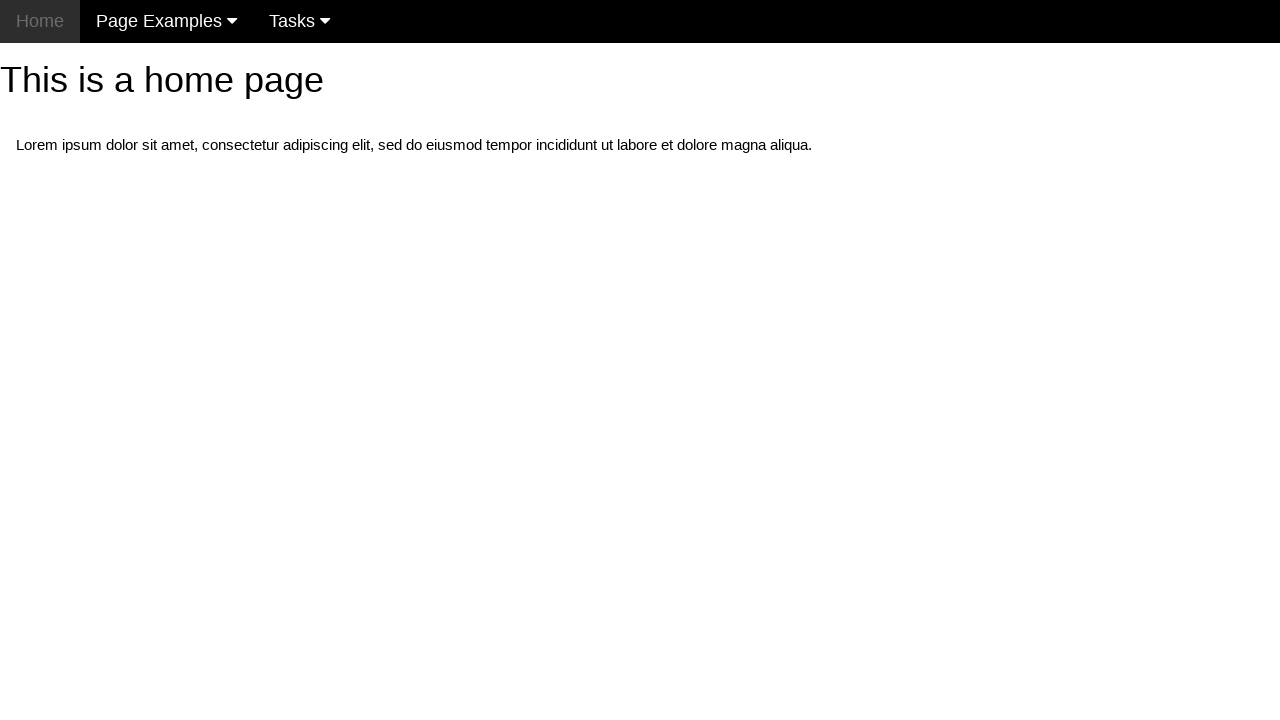

Located h1 header element
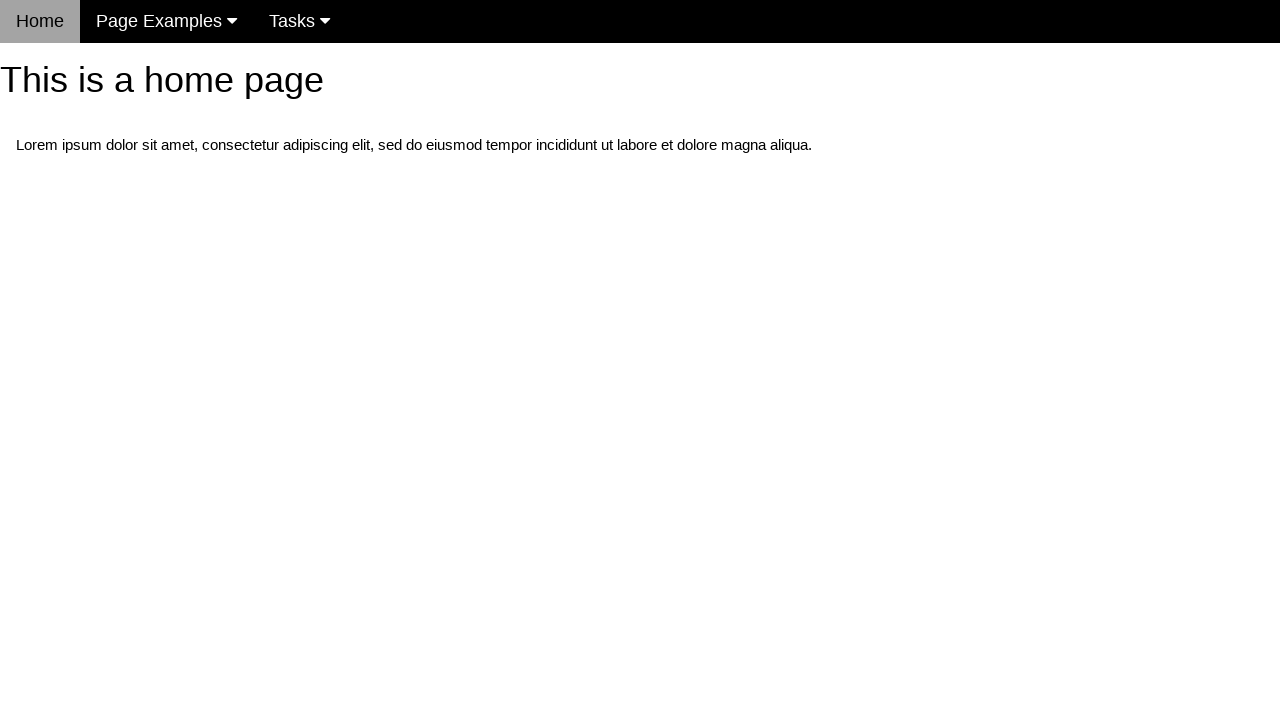

Waited for header element to be visible
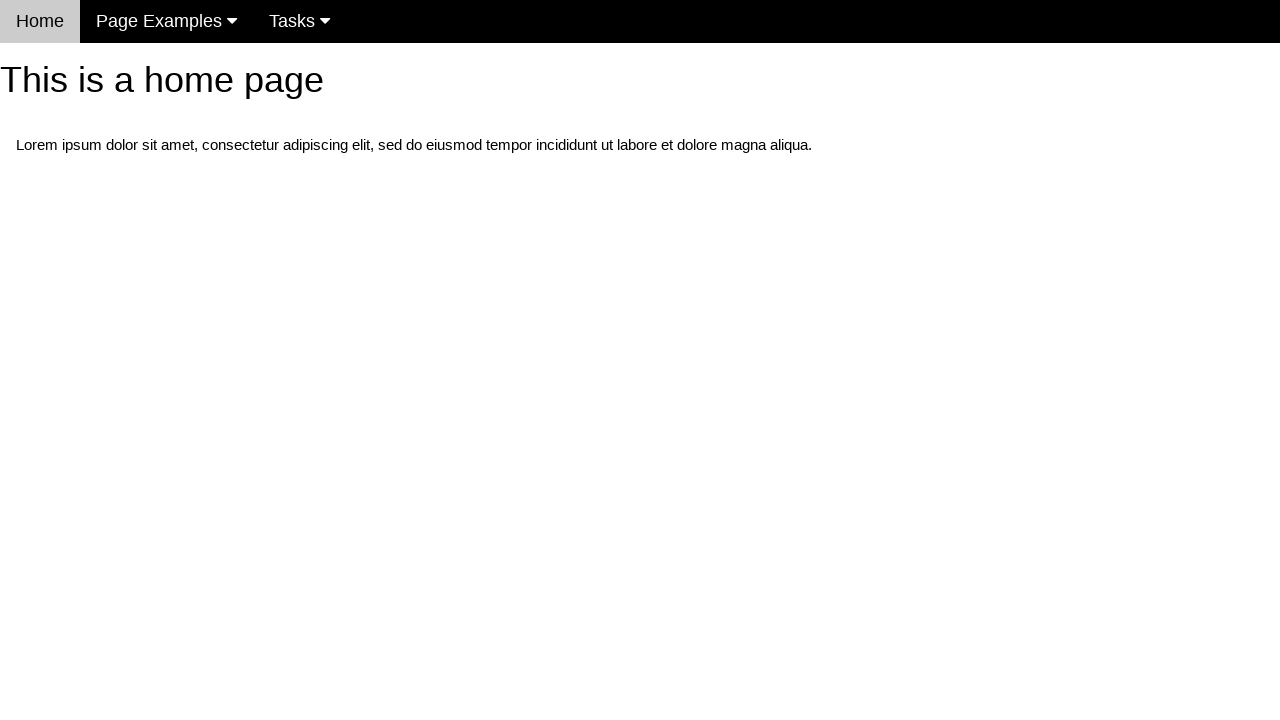

Verified header text is 'This is a home page'
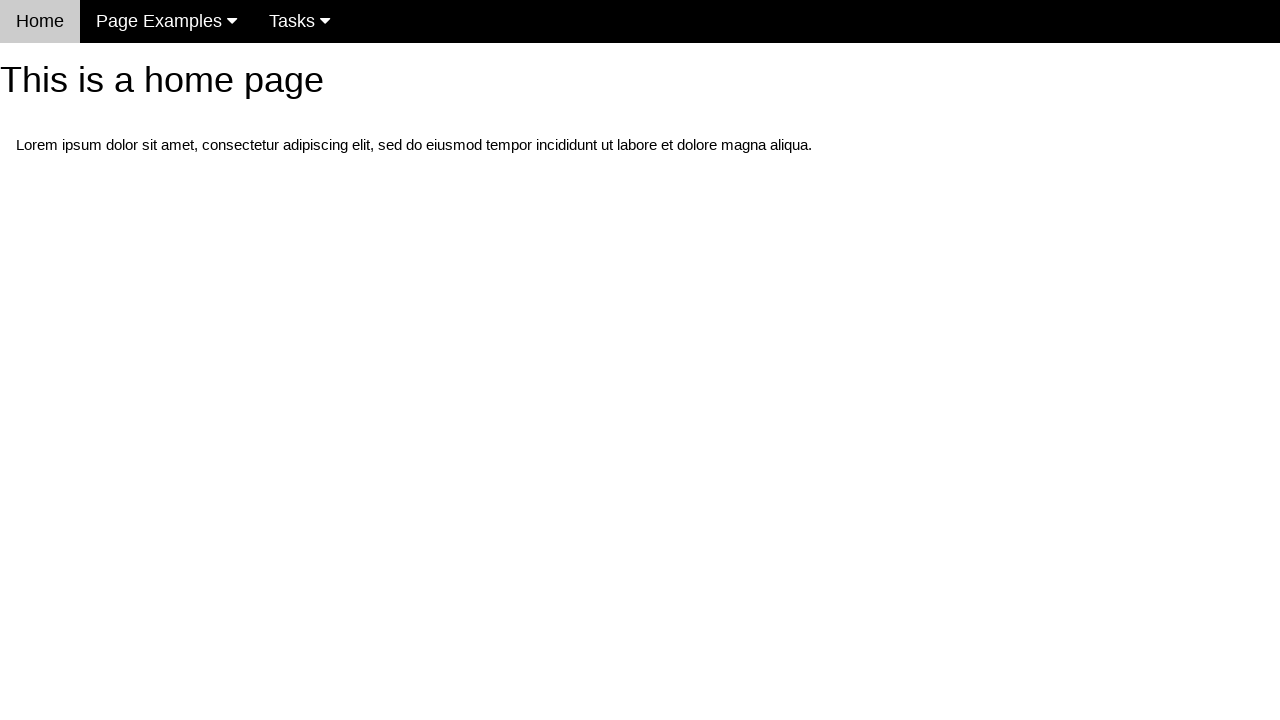

Located p description element
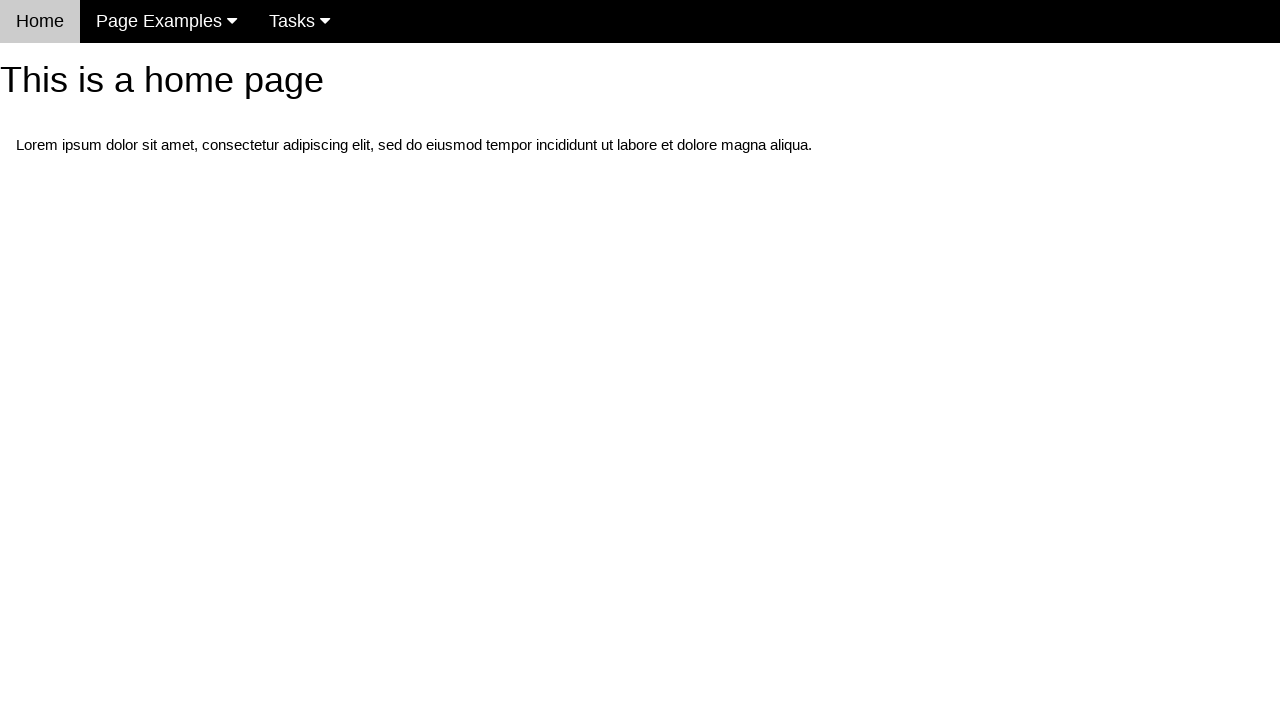

Verified description text matches expected Lorem ipsum content
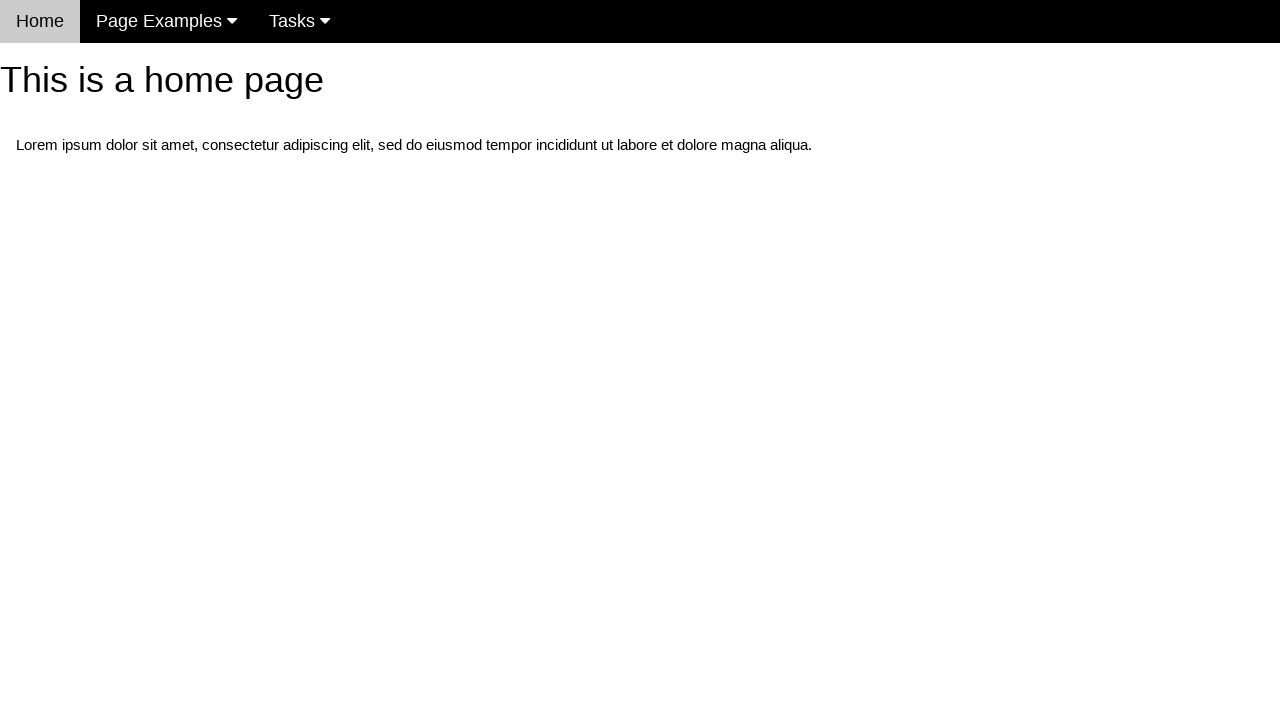

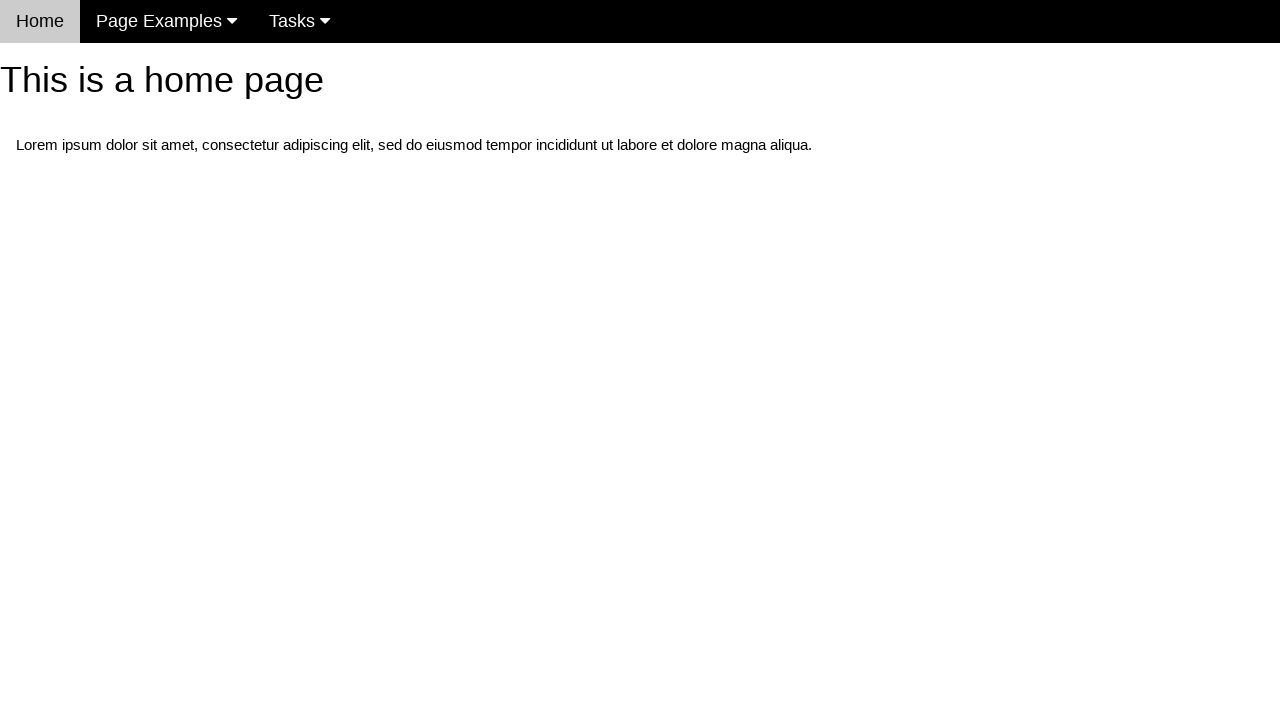